Navigates to a locators example page and verifies the text content of an element with class 'unbelievable' using assertFalse-style checks

Starting URL: https://kristinek.github.io/site/examples/locators

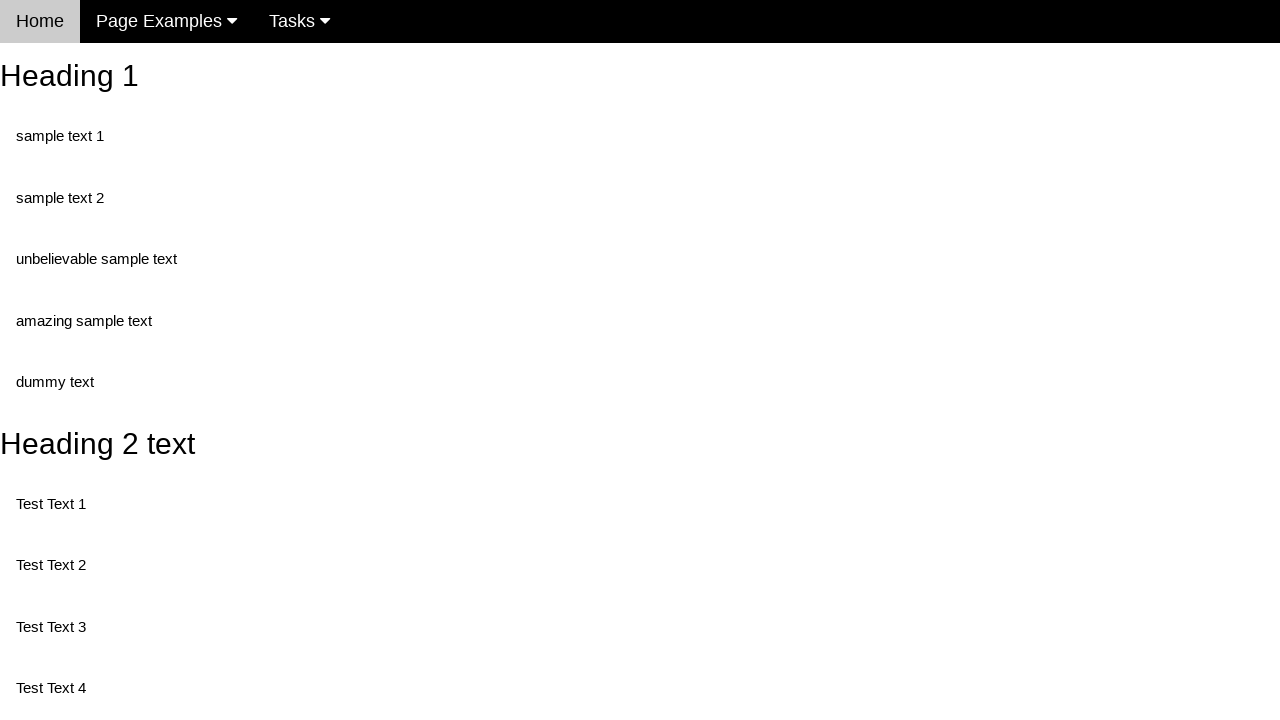

Navigated to locators example page
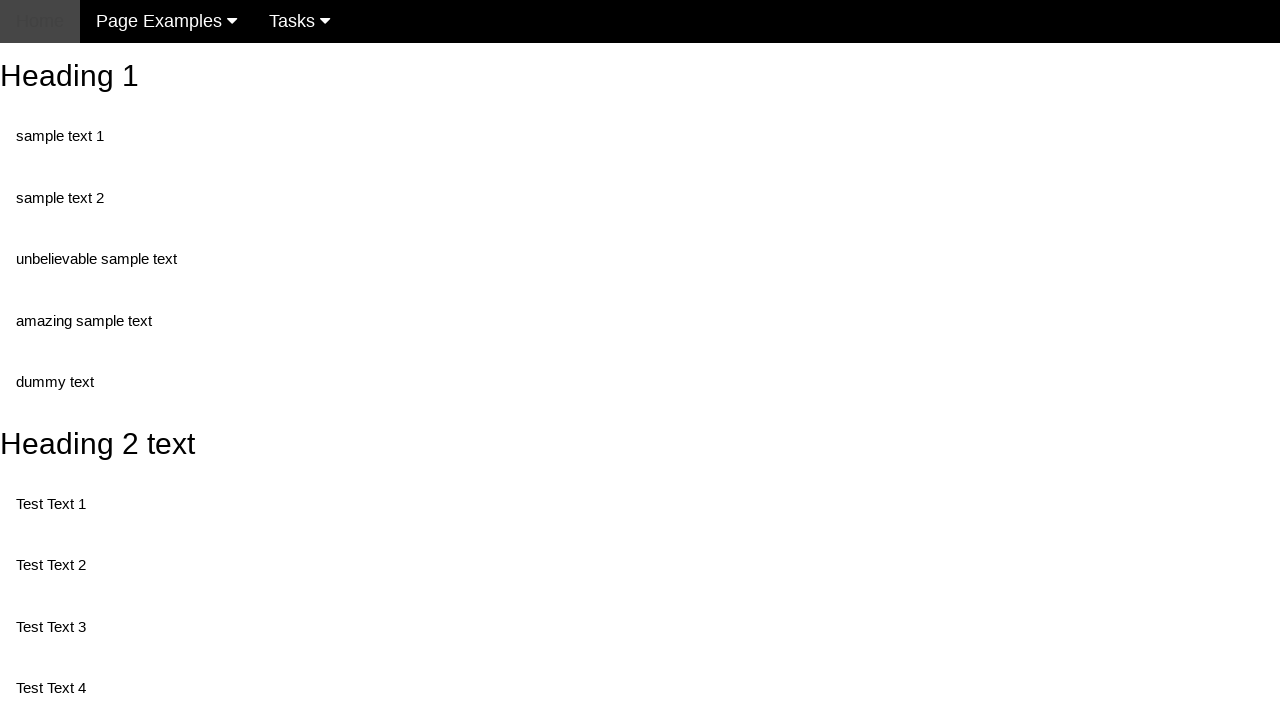

Element with class 'unbelievable' appeared
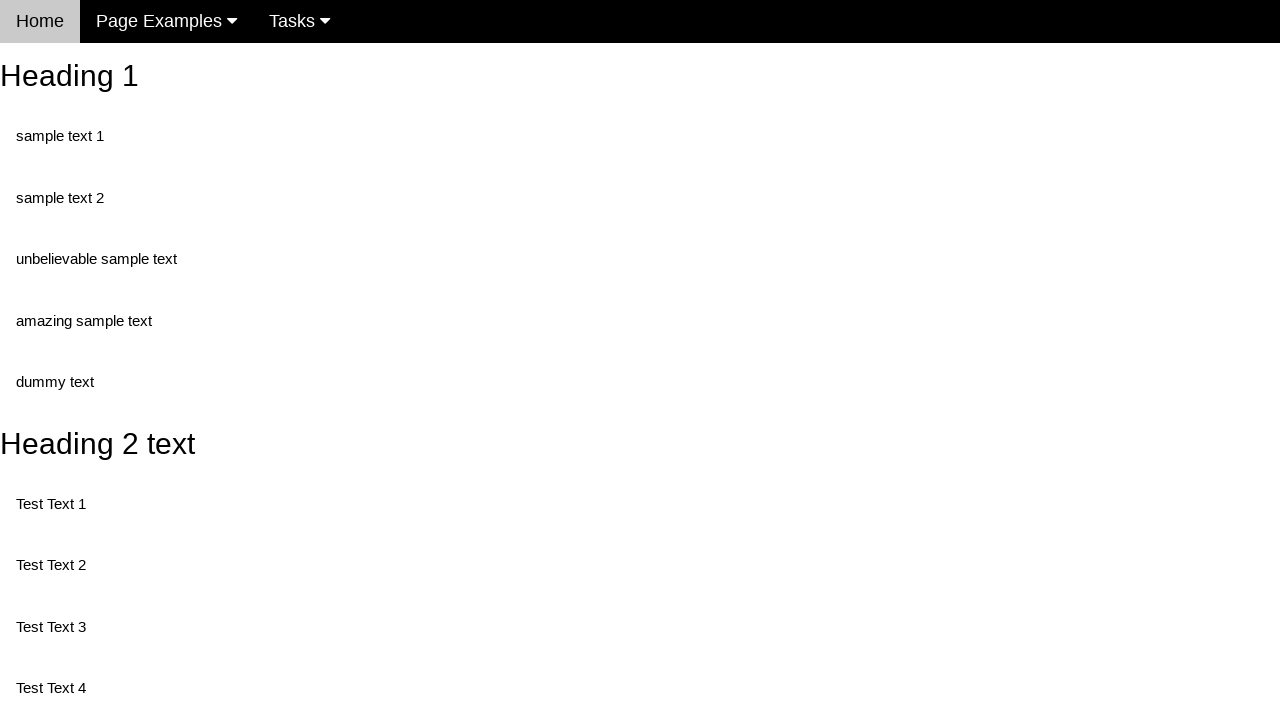

Retrieved text content of 'unbelievable' element
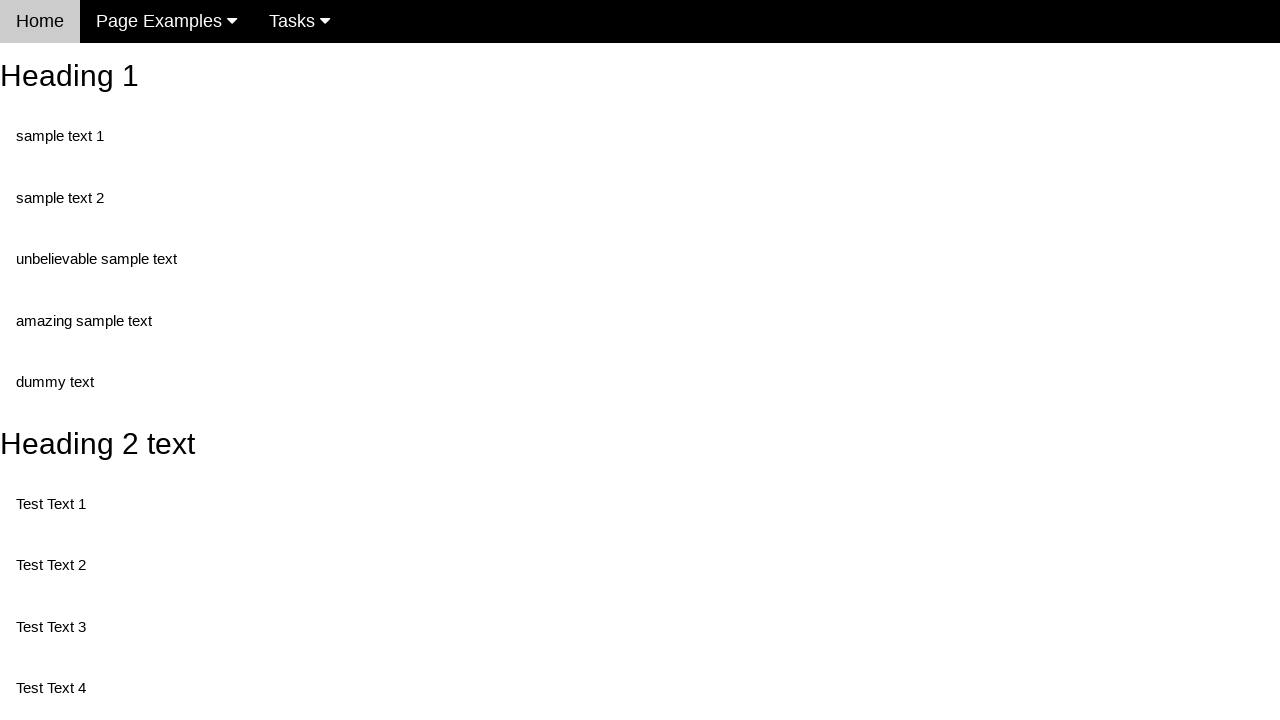

Verified element text equals 'unbelievable sample text'
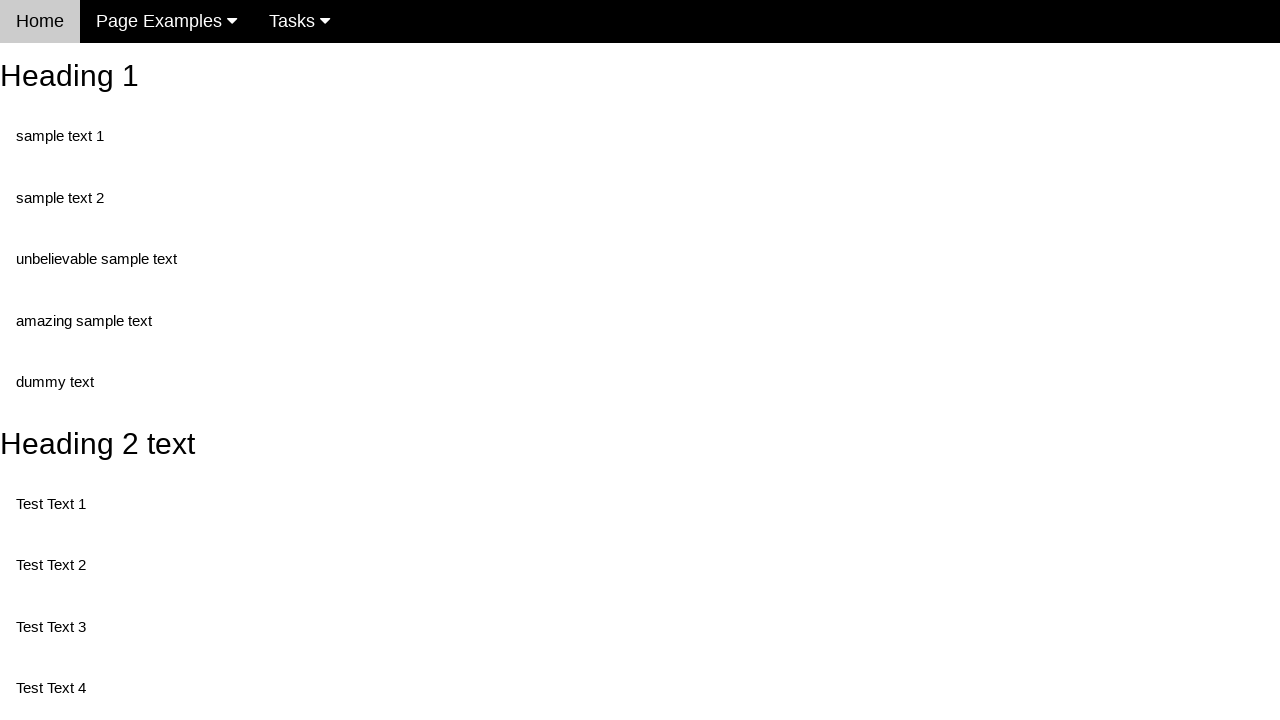

Verified 'wrong text' is not present in element text
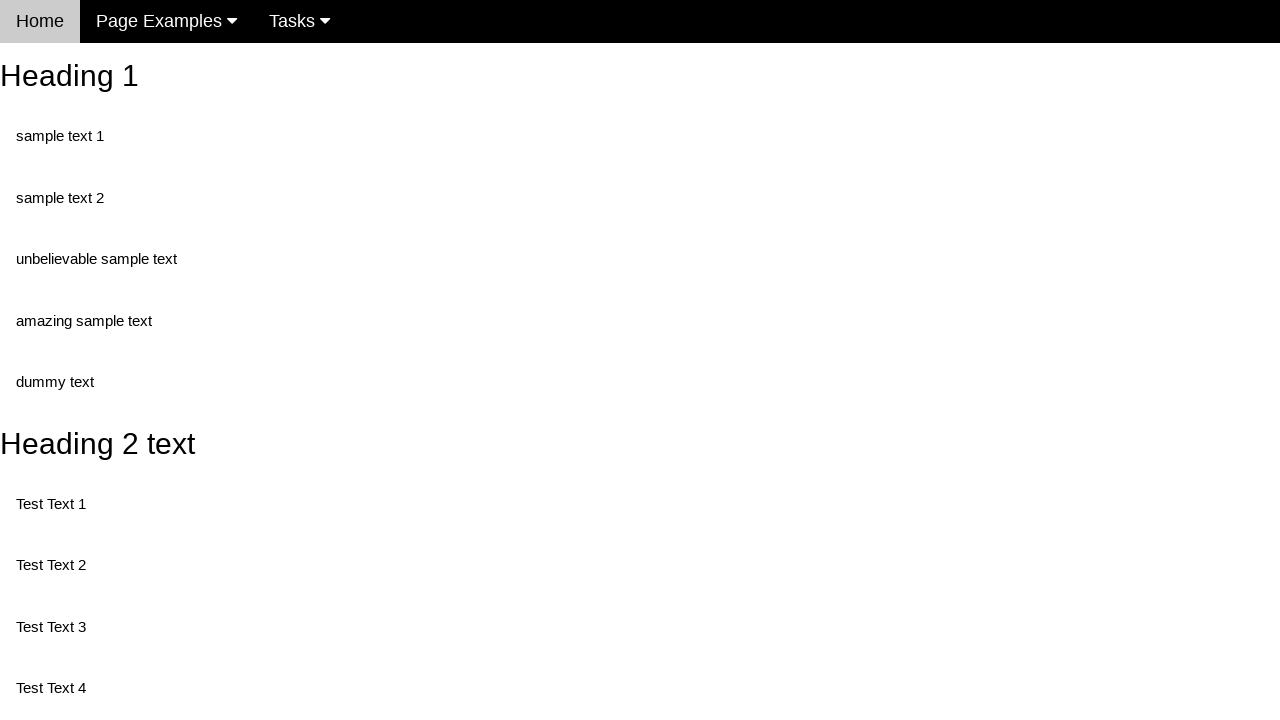

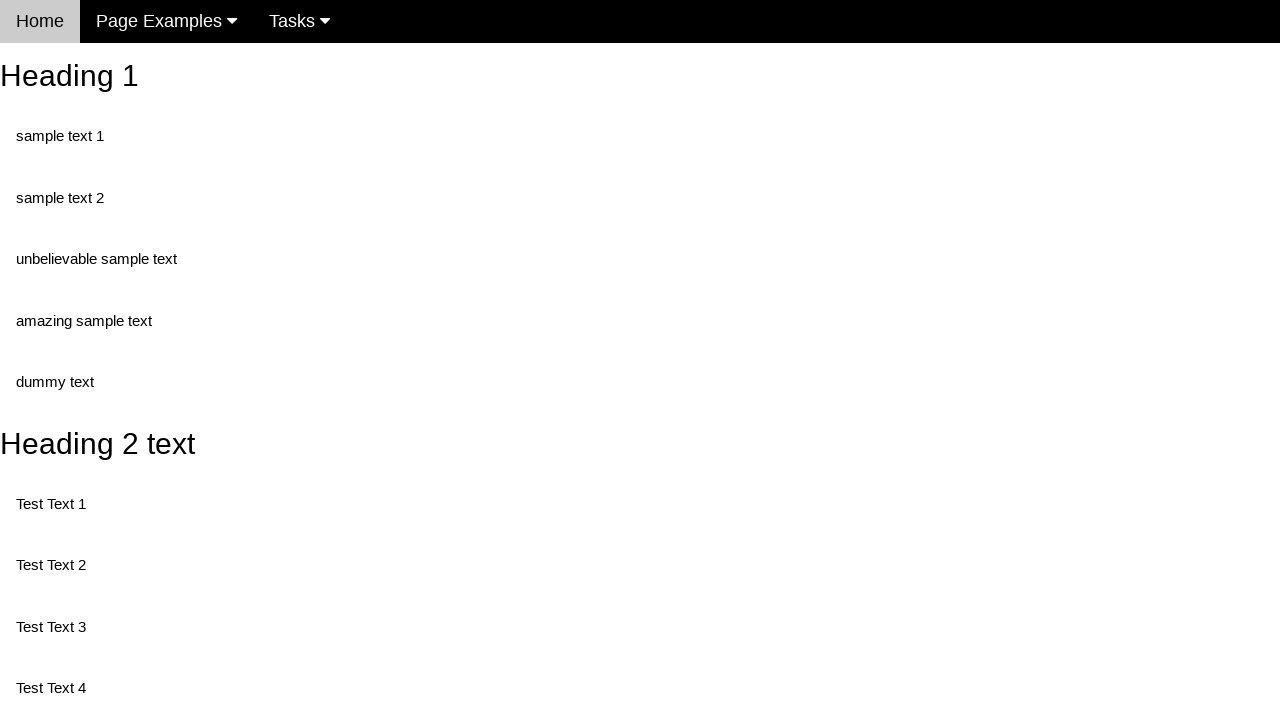